Tests handling of a JavaScript prompt dialog by clicking the prompt button, entering text, and accepting it

Starting URL: https://the-internet.herokuapp.com/javascript_alerts

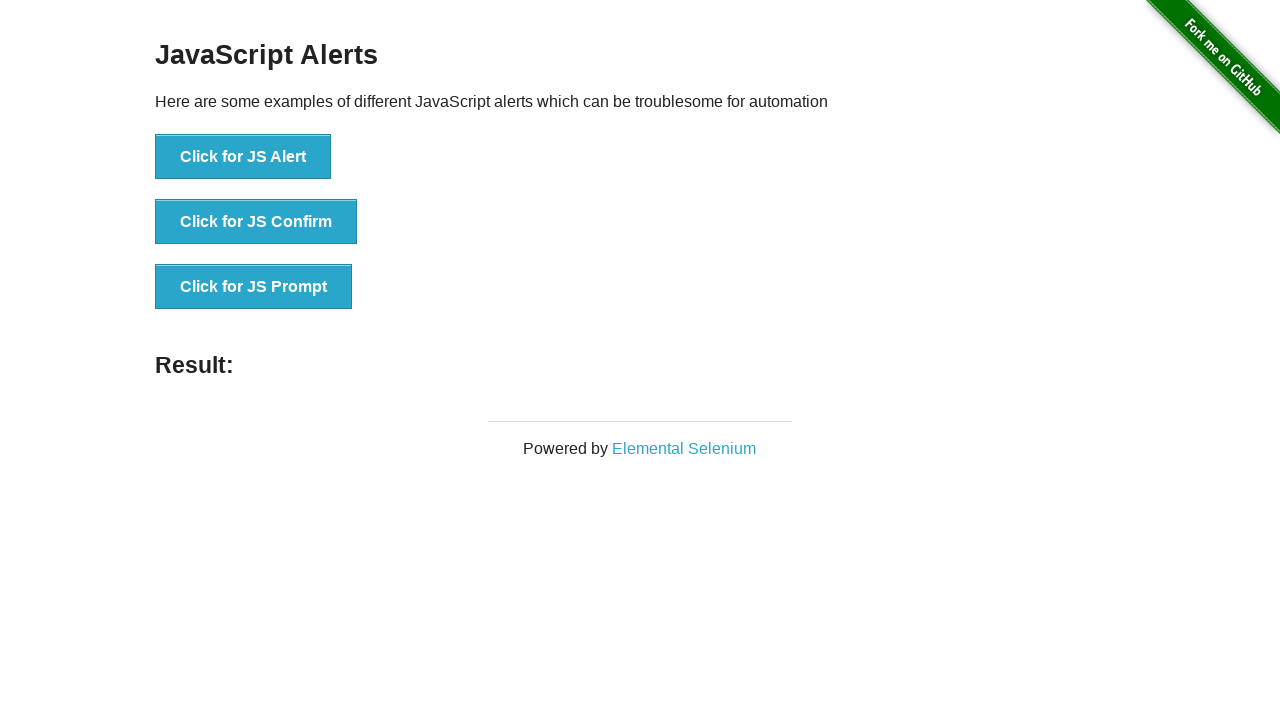

Set up dialog handler to accept prompt with 'Welcome'
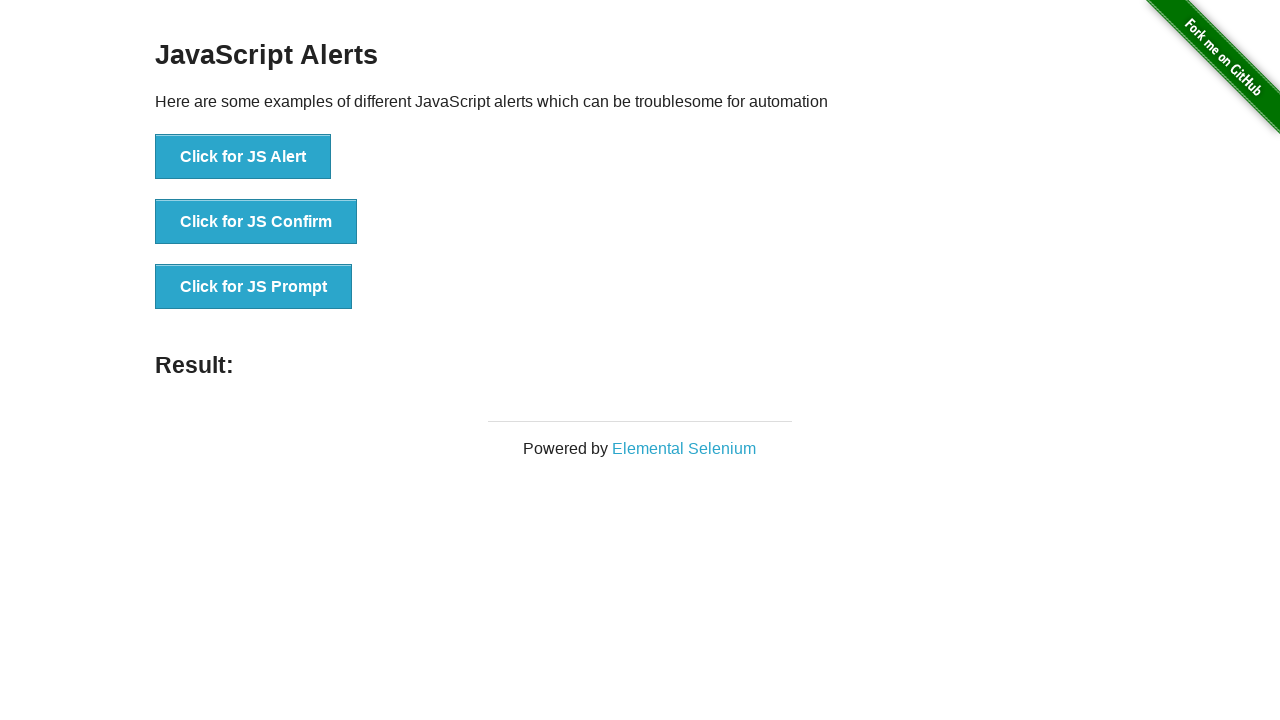

Clicked button to trigger JavaScript prompt dialog at (254, 287) on button[onclick='jsPrompt()']
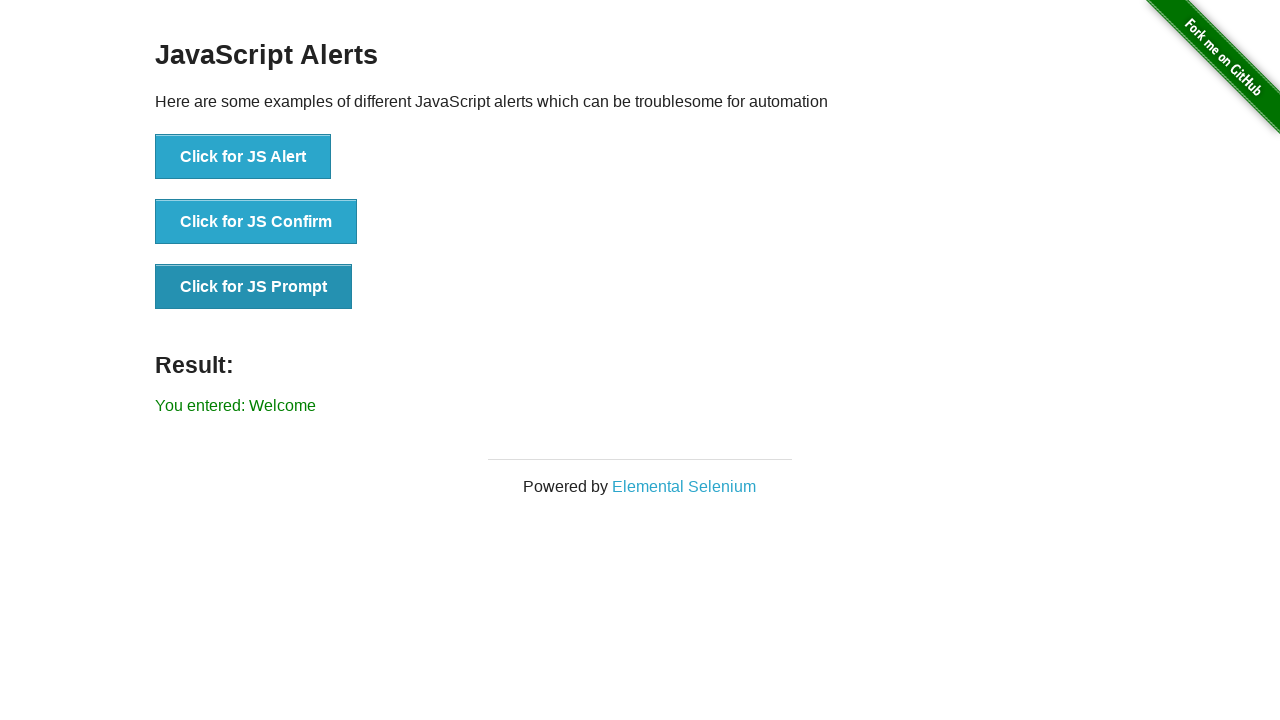

Prompt dialog was handled and result element appeared
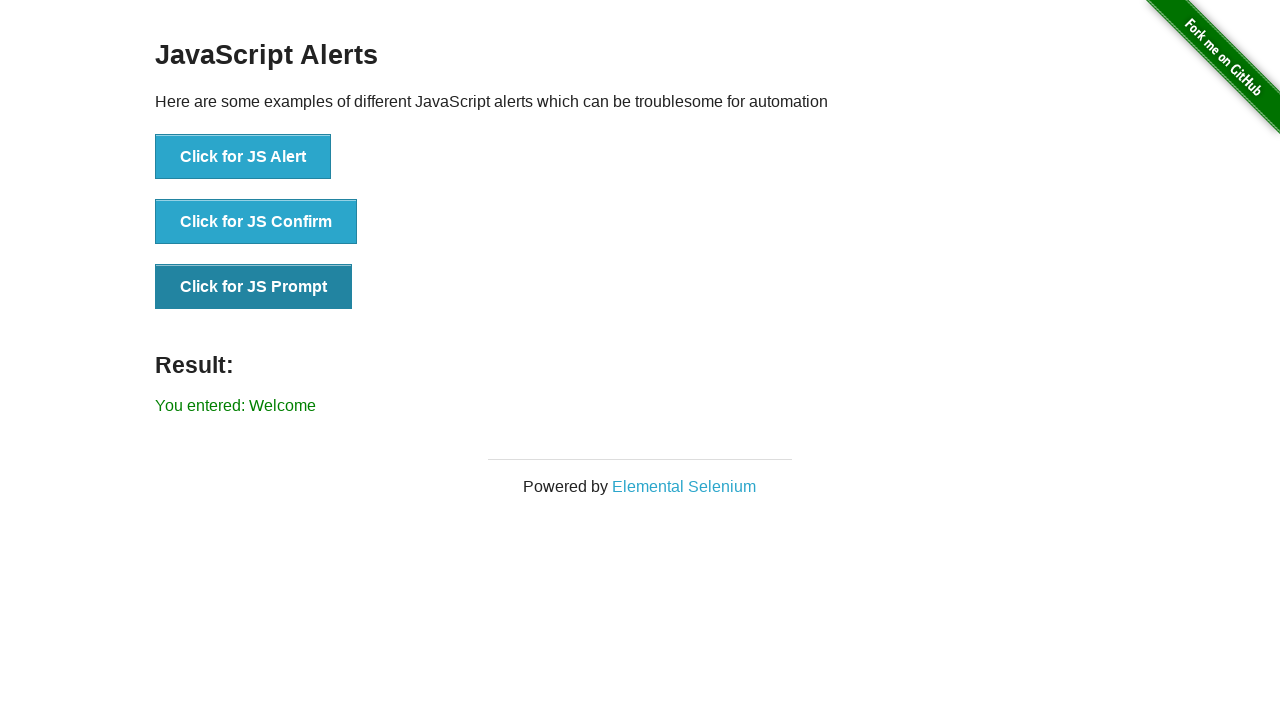

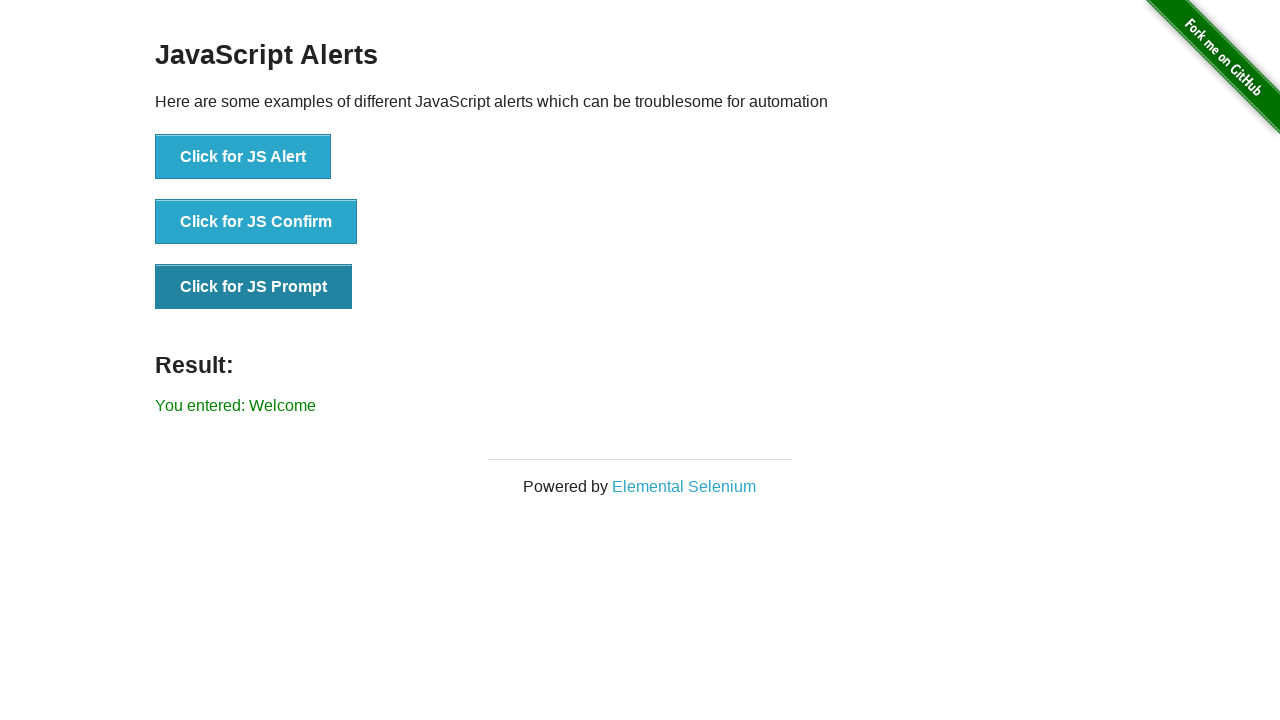